Tests job application form submission with only the name field filled to verify minimal submission behavior

Starting URL: https://paulocoliveira.github.io/mypages/jobapplication.html

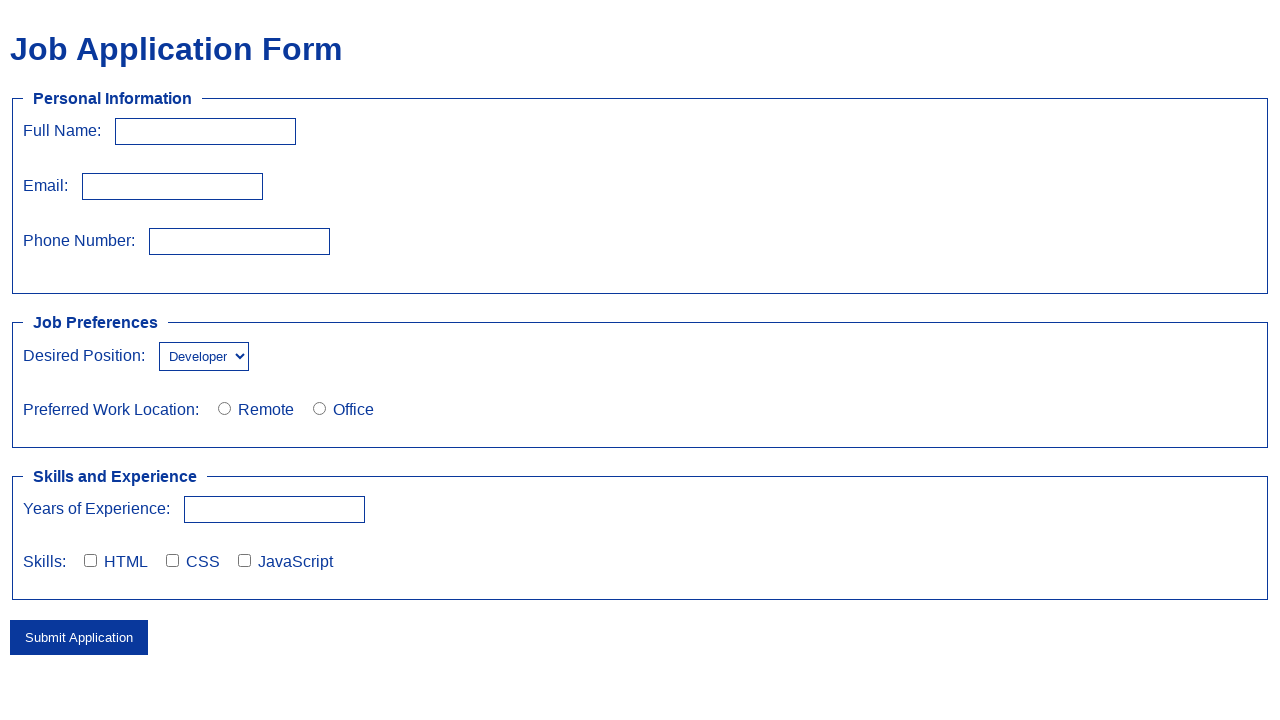

Navigated to job application form page
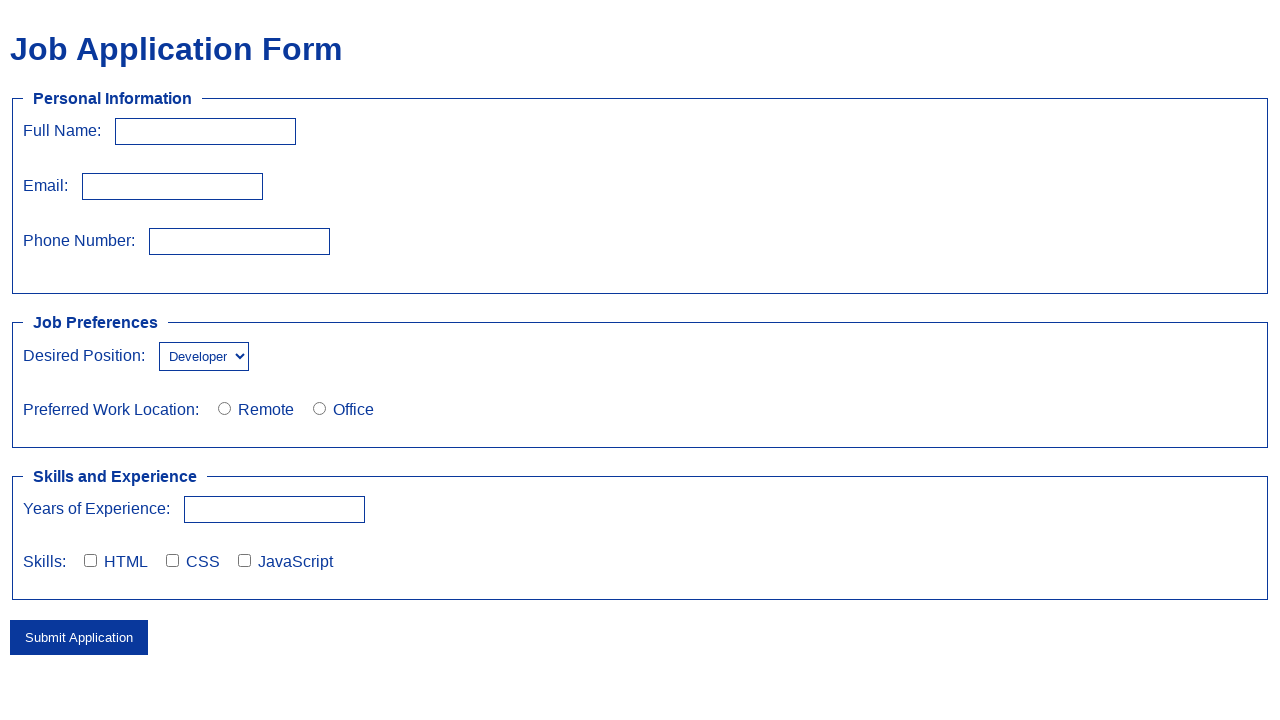

Filled full name field with 'Kendall Roy' on #fullName
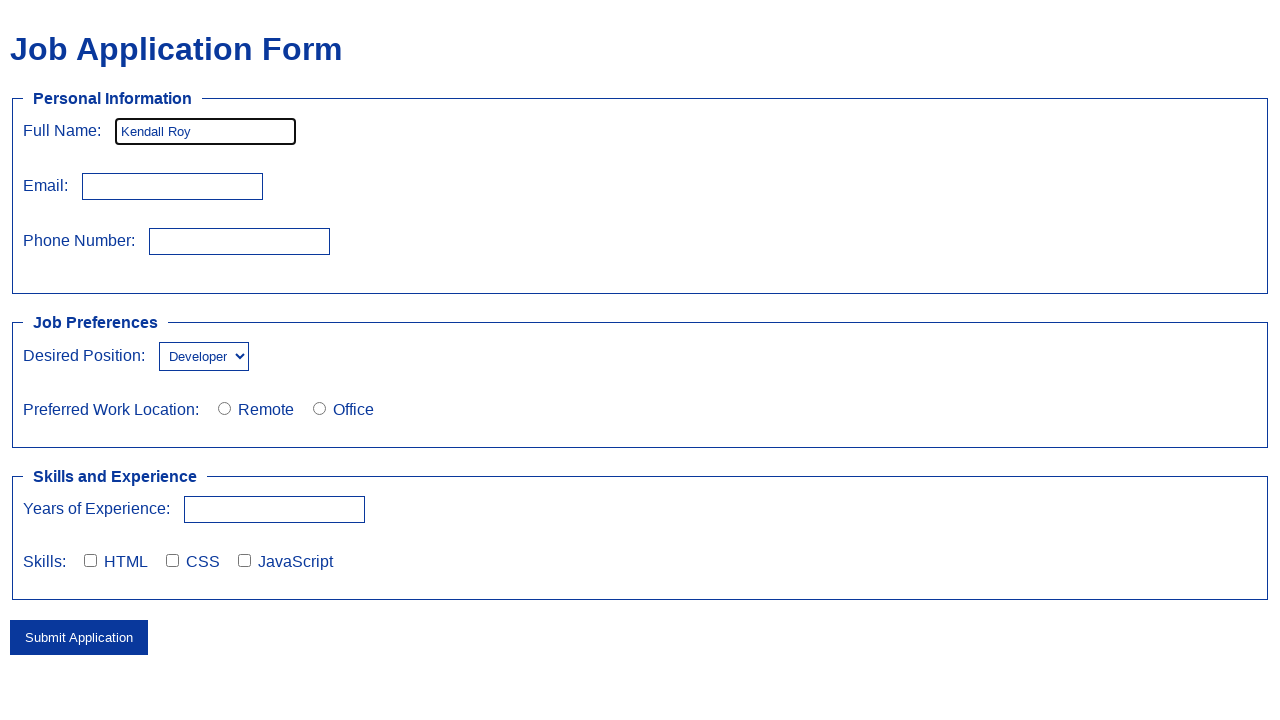

Clicked submit button to submit form with only name field at (79, 637) on button
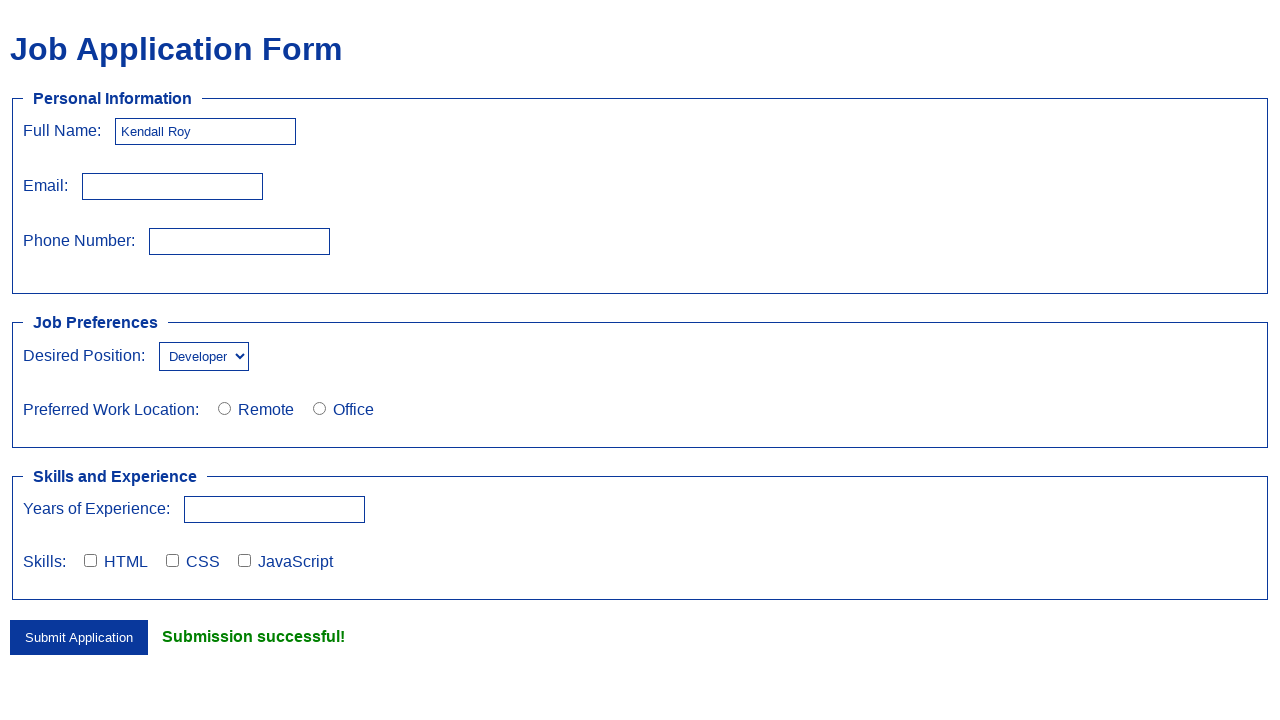

Success message appeared, confirming minimal submission was accepted
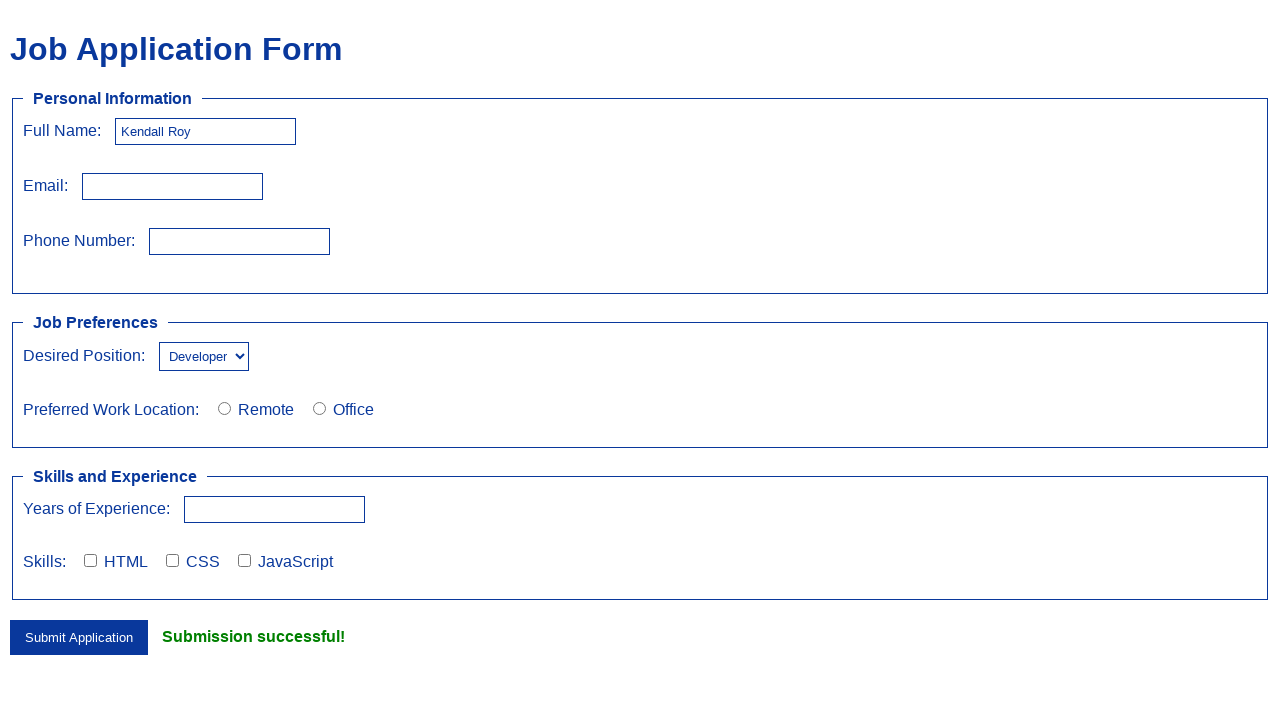

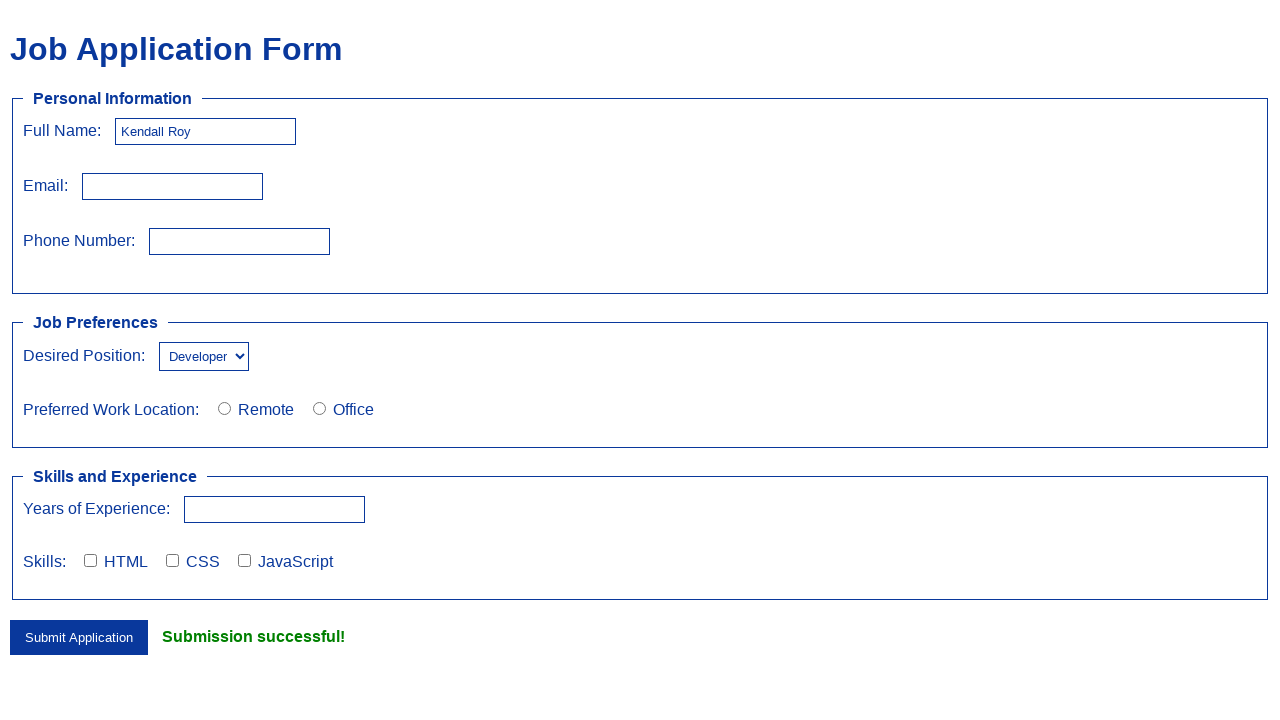